Tests the number input field by entering a value, clearing it, and entering a different value

Starting URL: https://the-internet.herokuapp.com/inputs

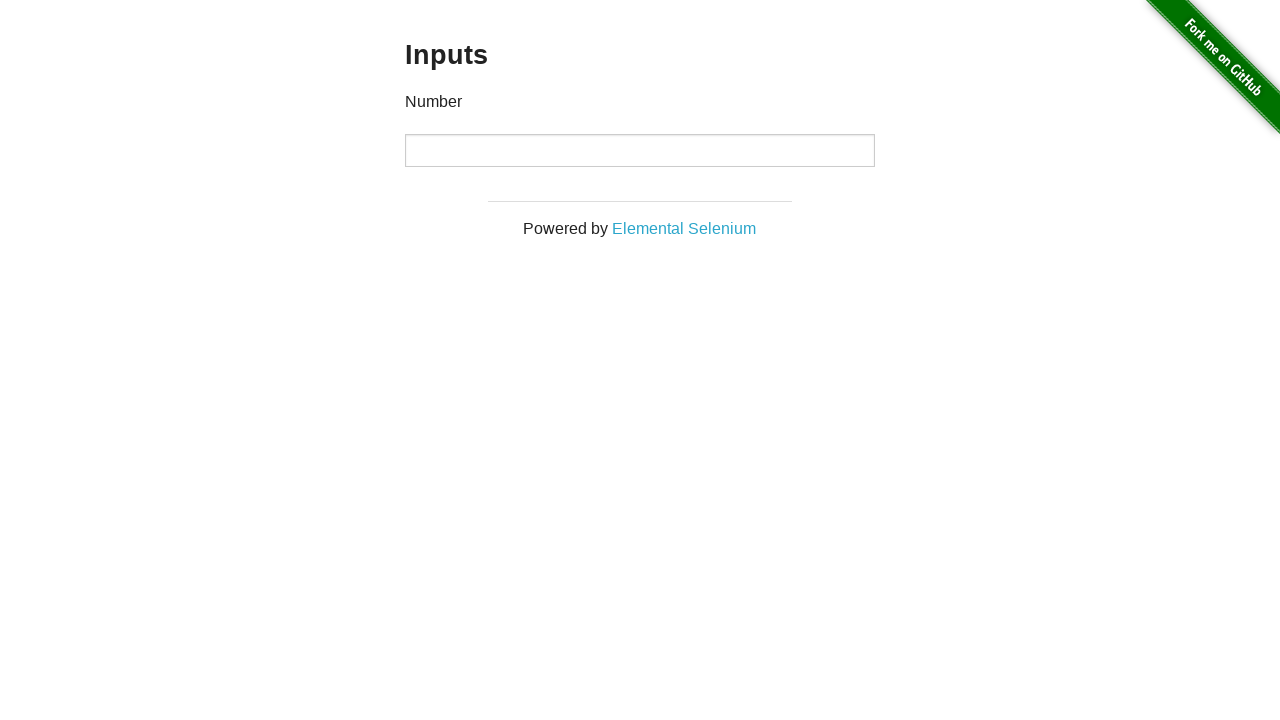

Filled input field with value '1000' on input
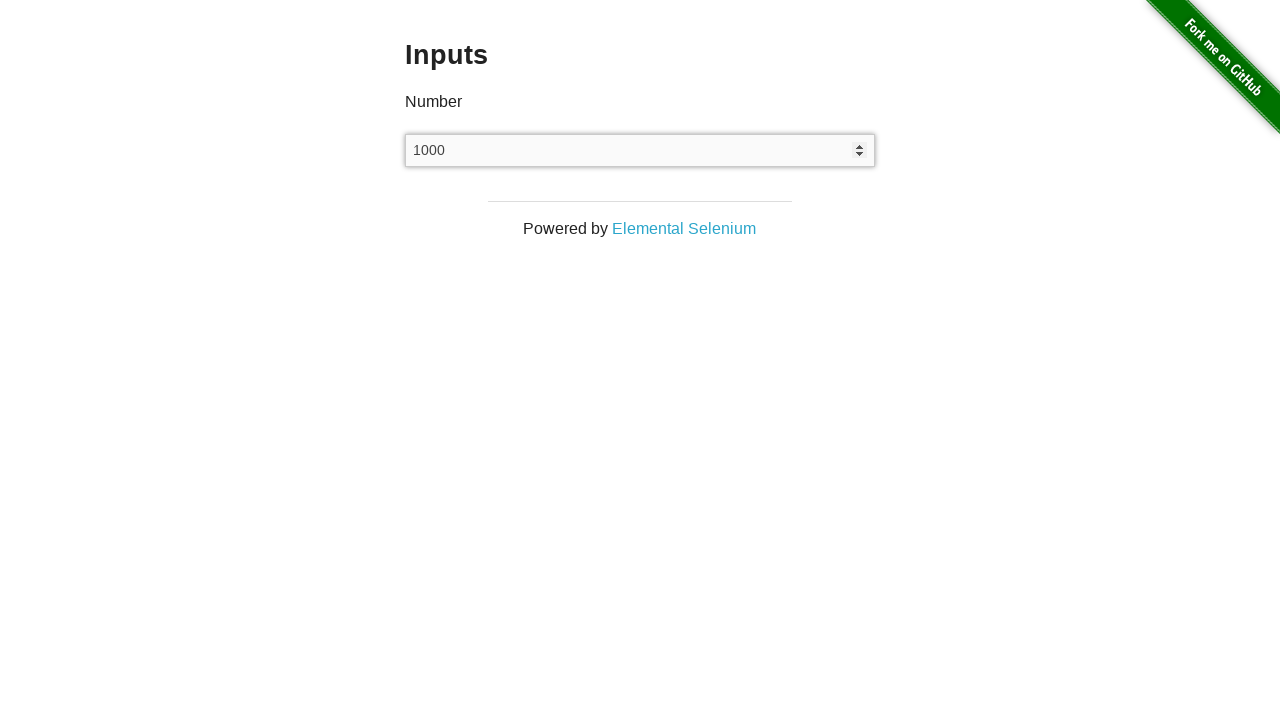

Pressed Enter key to confirm first input value on input
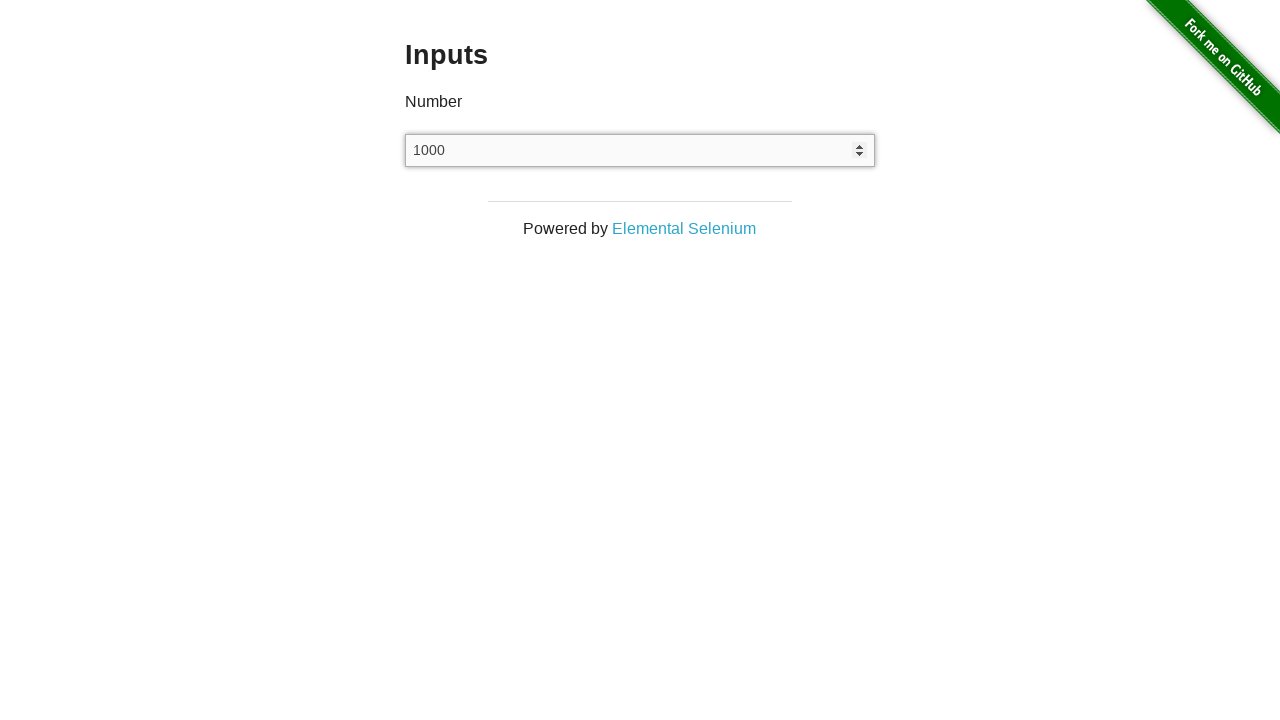

Cleared input field on input
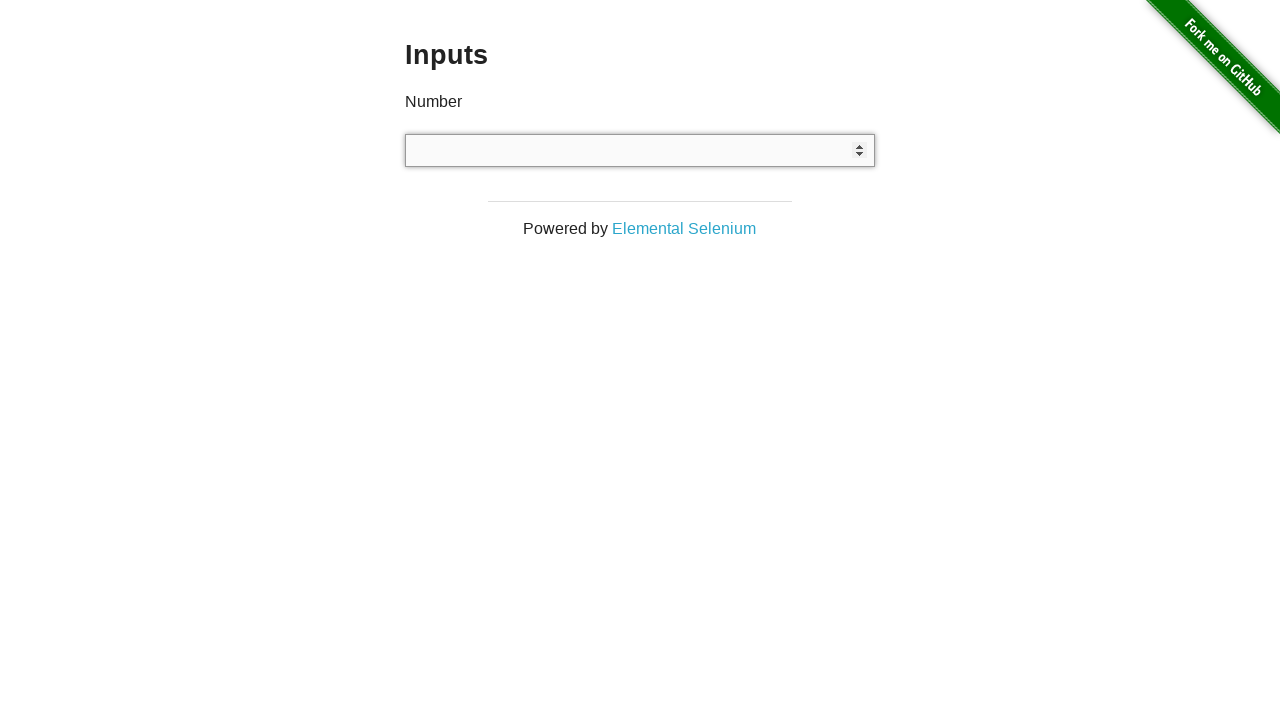

Filled input field with value '999' on input
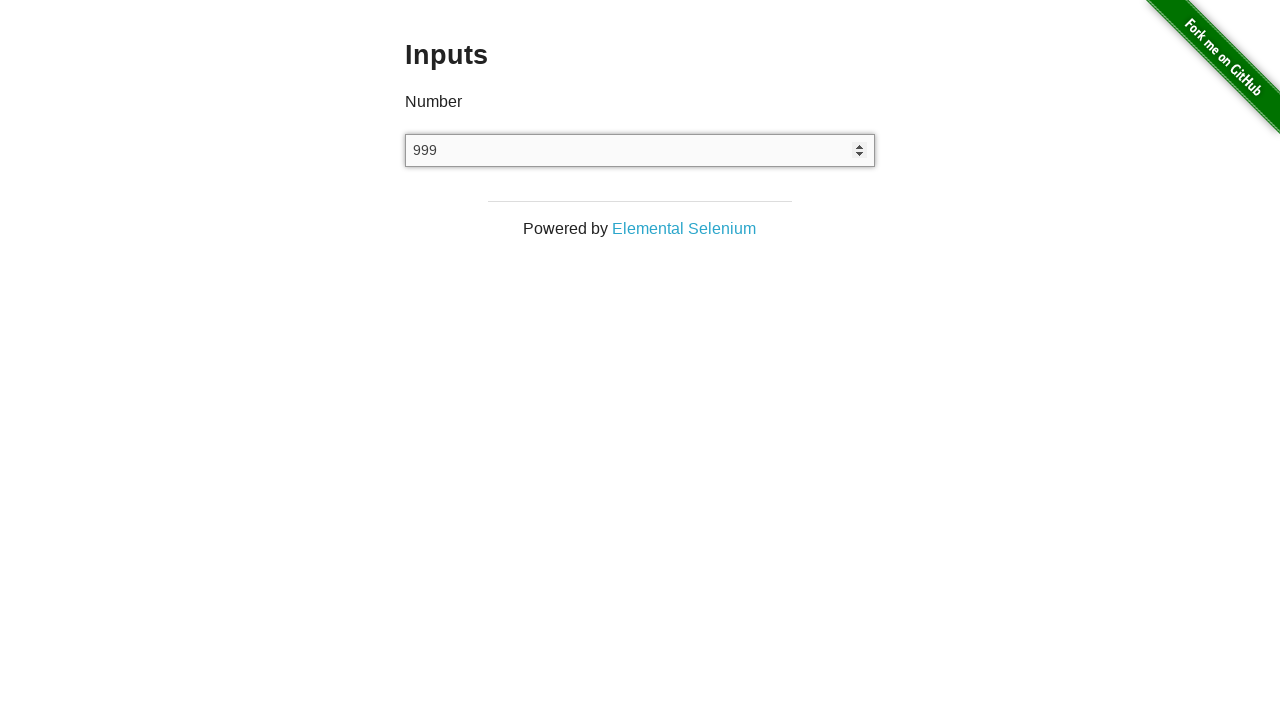

Pressed Enter key to confirm second input value on input
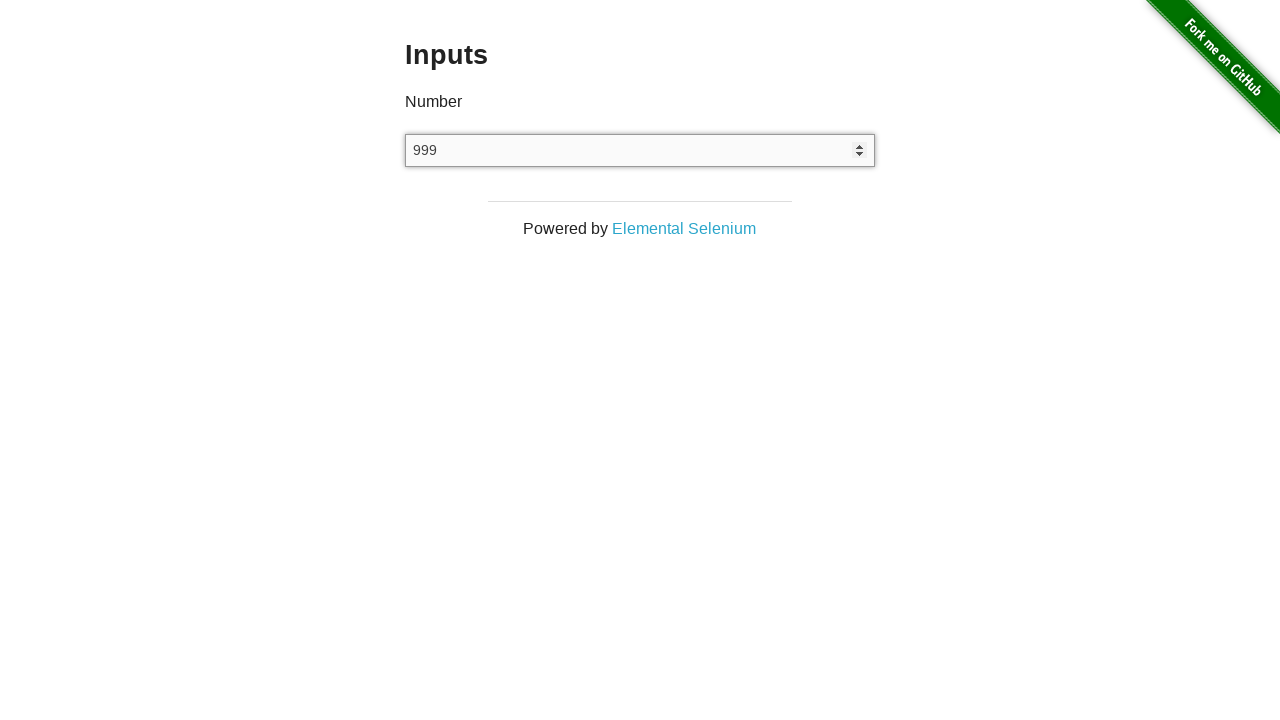

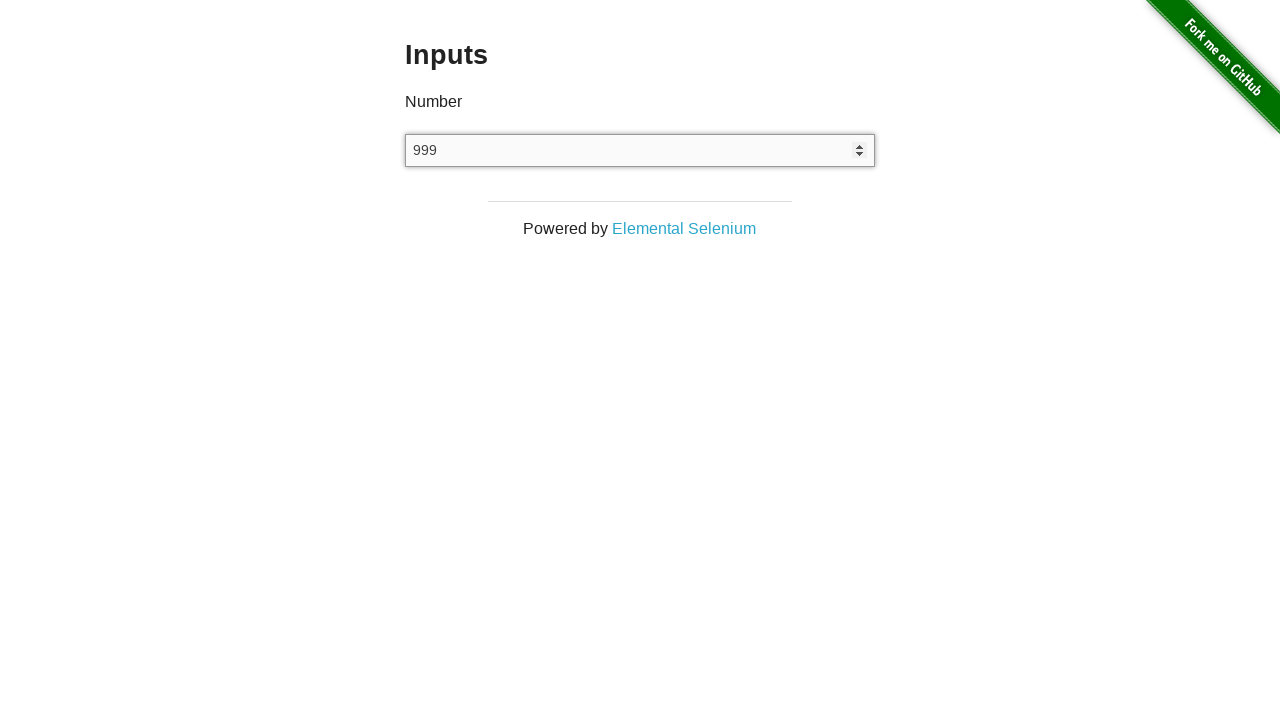